Tests the Add/Remove Elements functionality by clicking the Add Element button, verifying the Delete button appears, clicking Delete, and verifying the page heading is still visible.

Starting URL: https://the-internet.herokuapp.com/add_remove_elements/

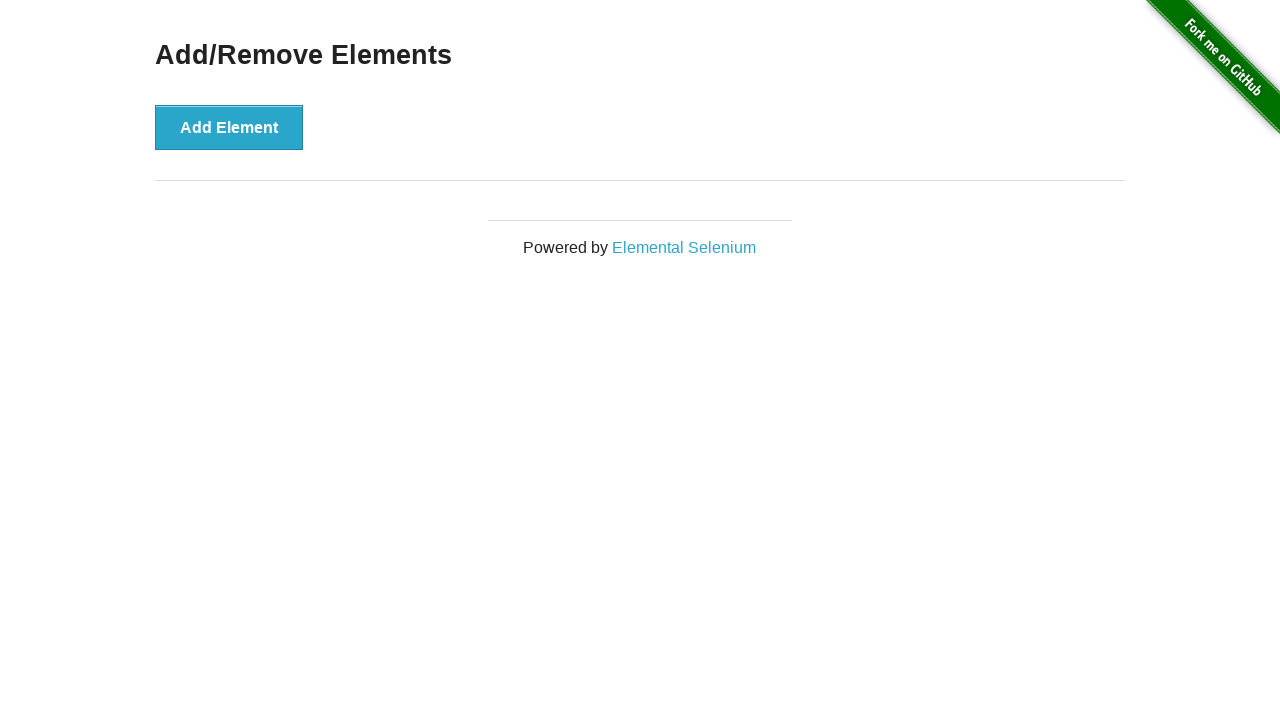

Clicked the Add Element button at (229, 127) on button[onclick='addElement()']
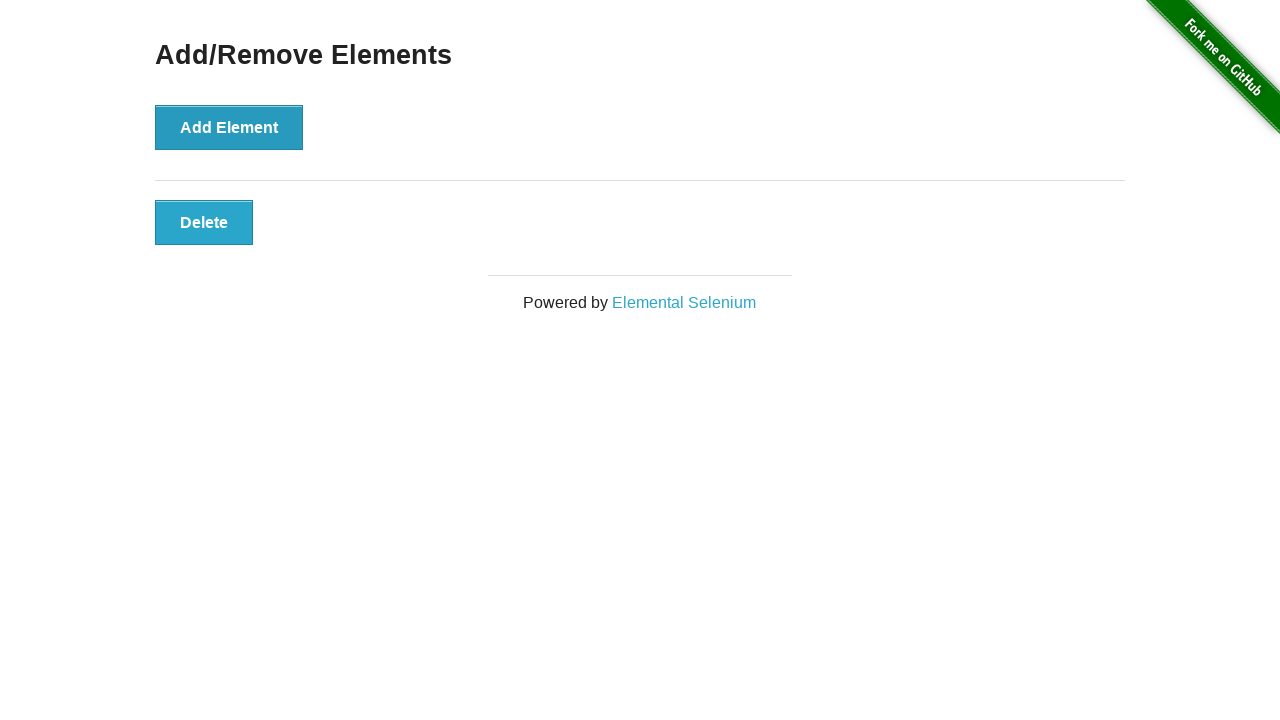

Delete button appeared and is visible
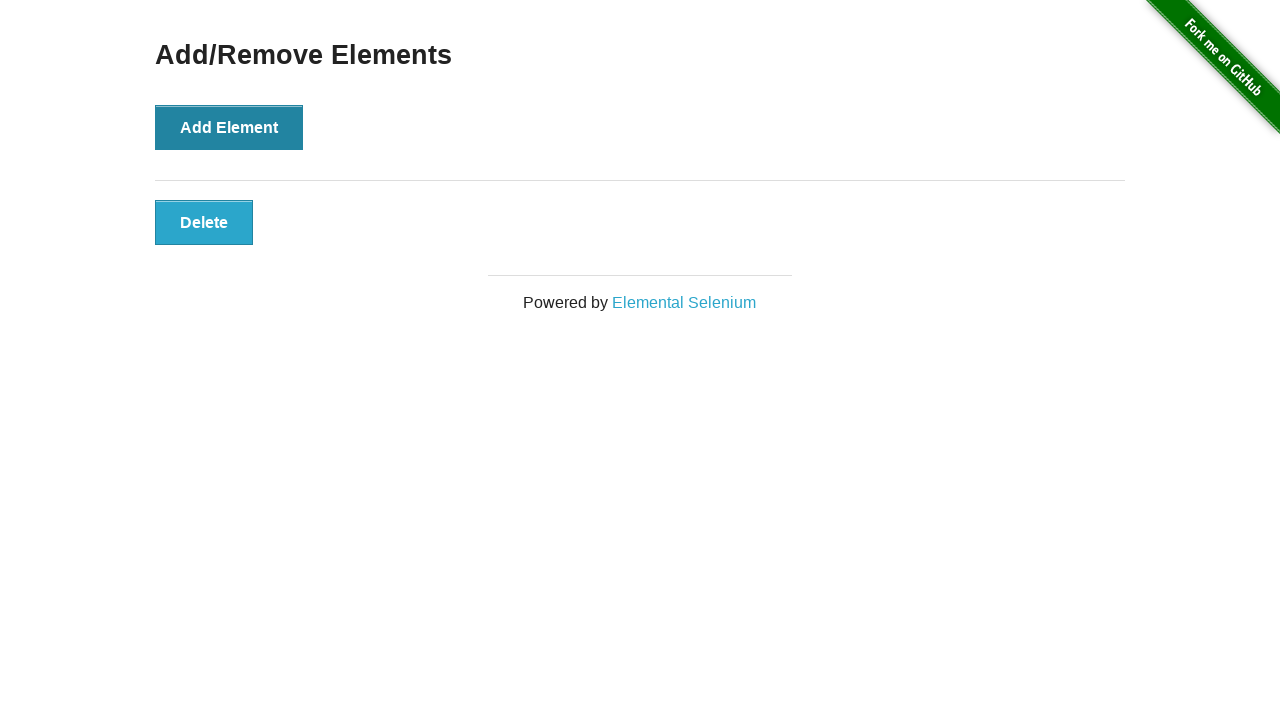

Clicked the Delete button at (204, 222) on button[onclick='deleteElement()']
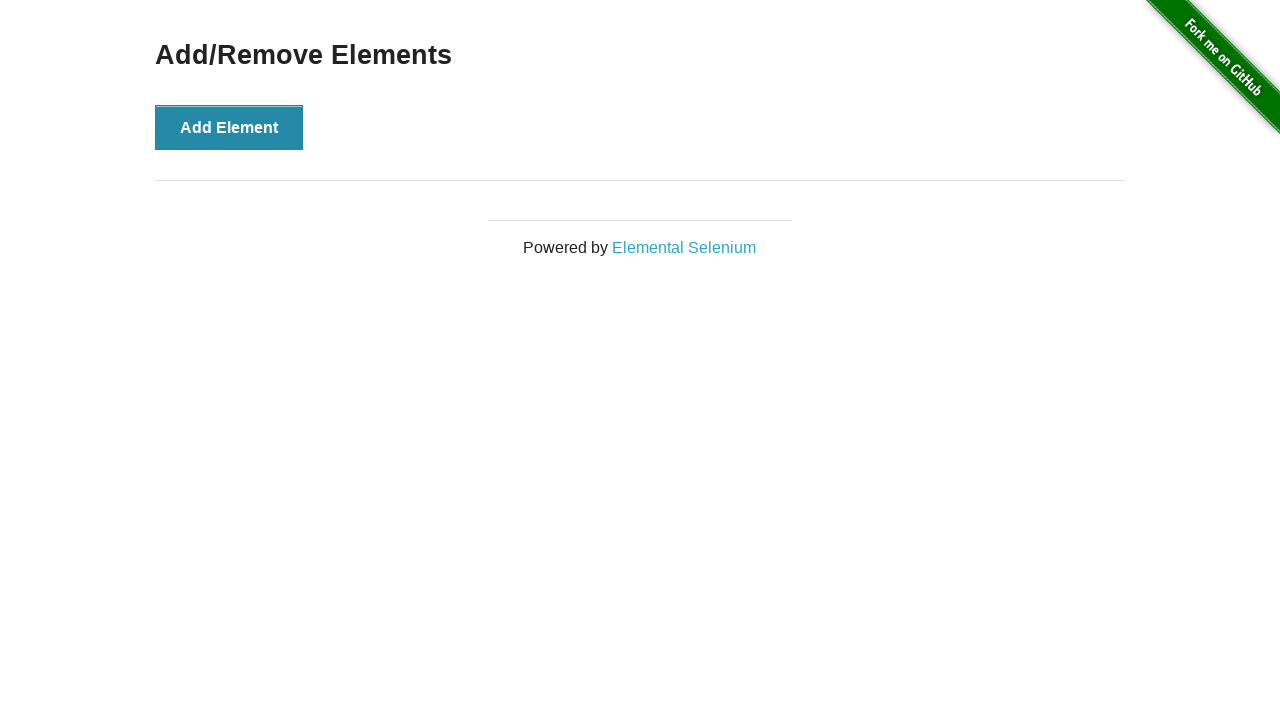

Verified 'Add/Remove Elements' heading is still visible after delete
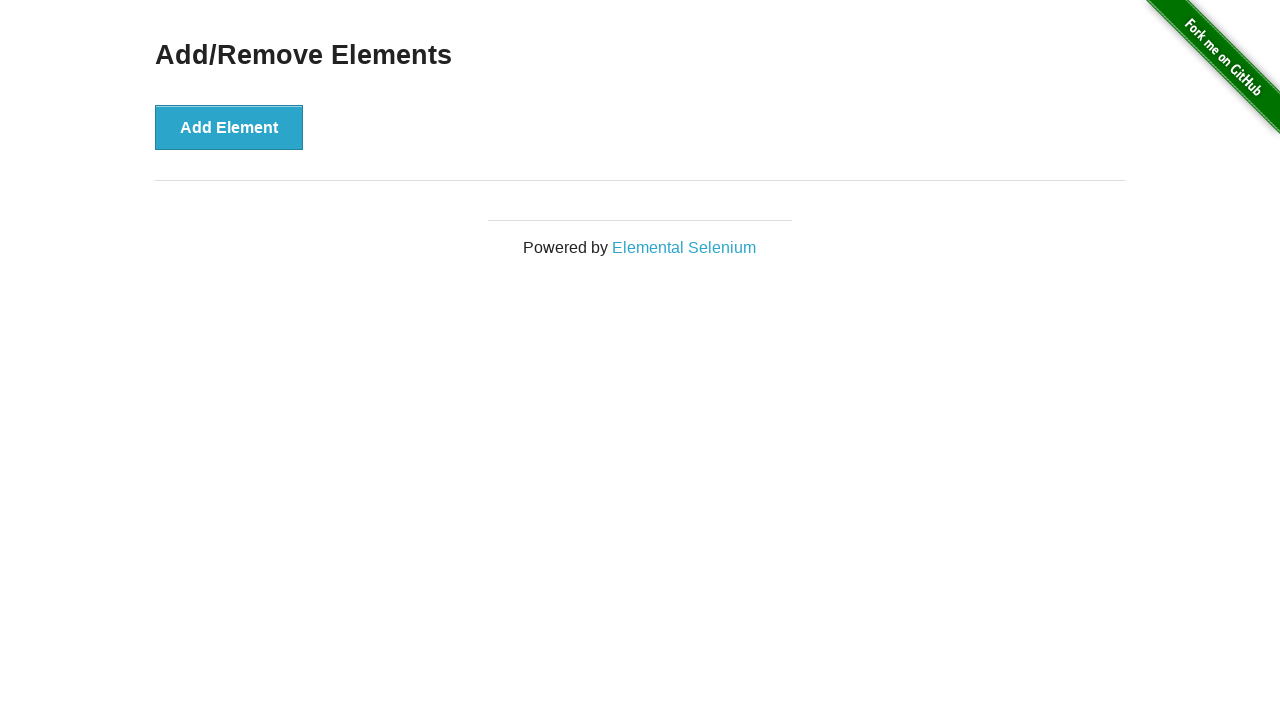

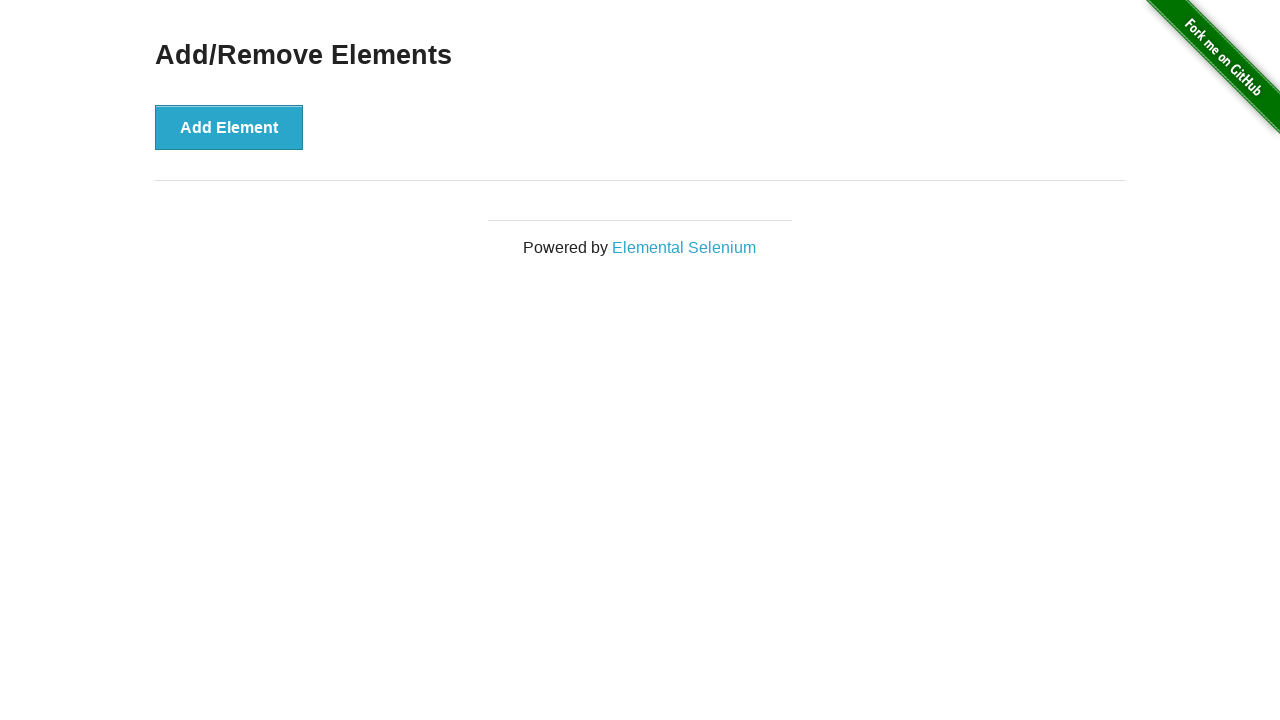